Tests the "Forgot your password?" link functionality by clicking on the forgot password link on the OrangeHRM login page

Starting URL: https://opensource-demo.orangehrmlive.com/

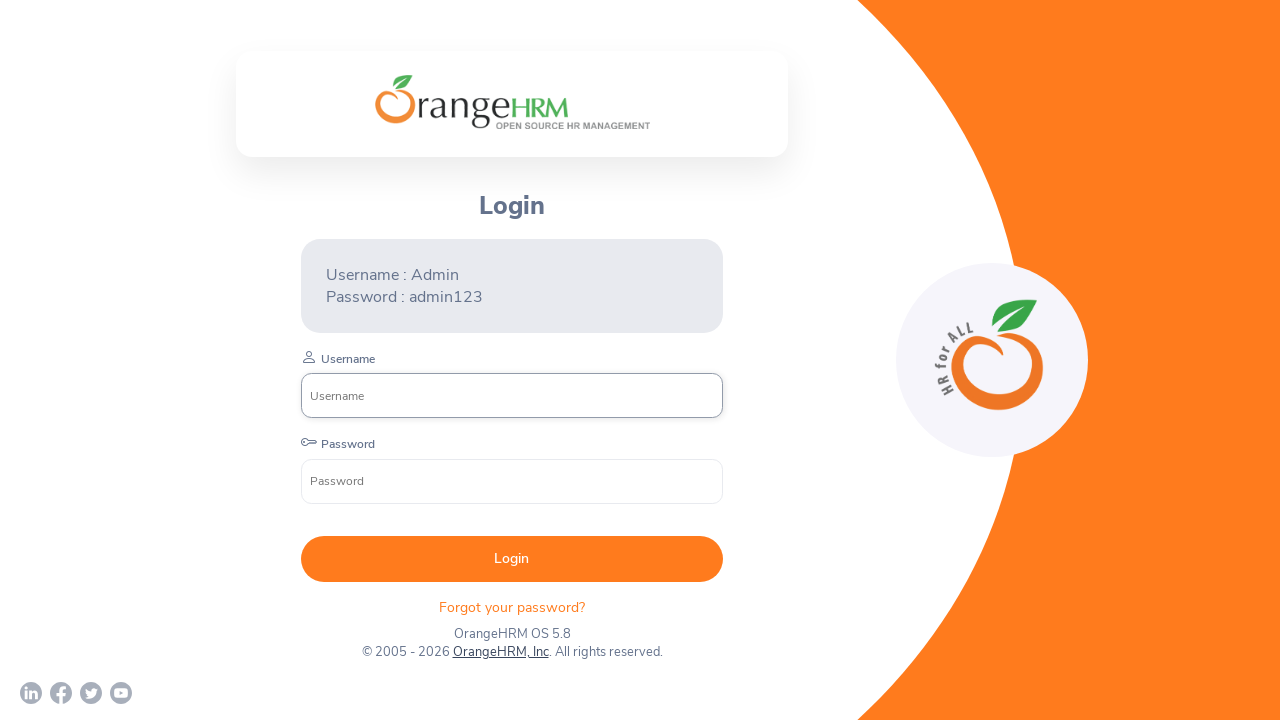

Navigated to OrangeHRM login page
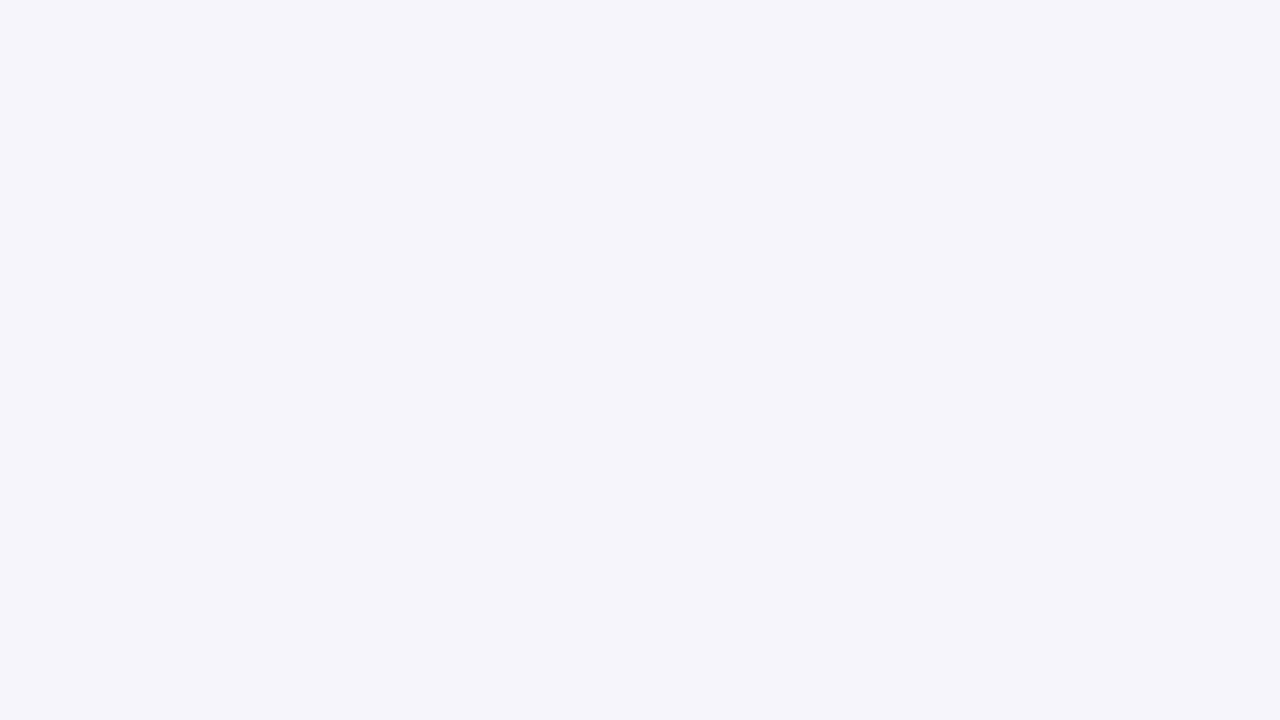

Clicked on 'Forgot your password?' link at (512, 609) on text=Forgot your password?
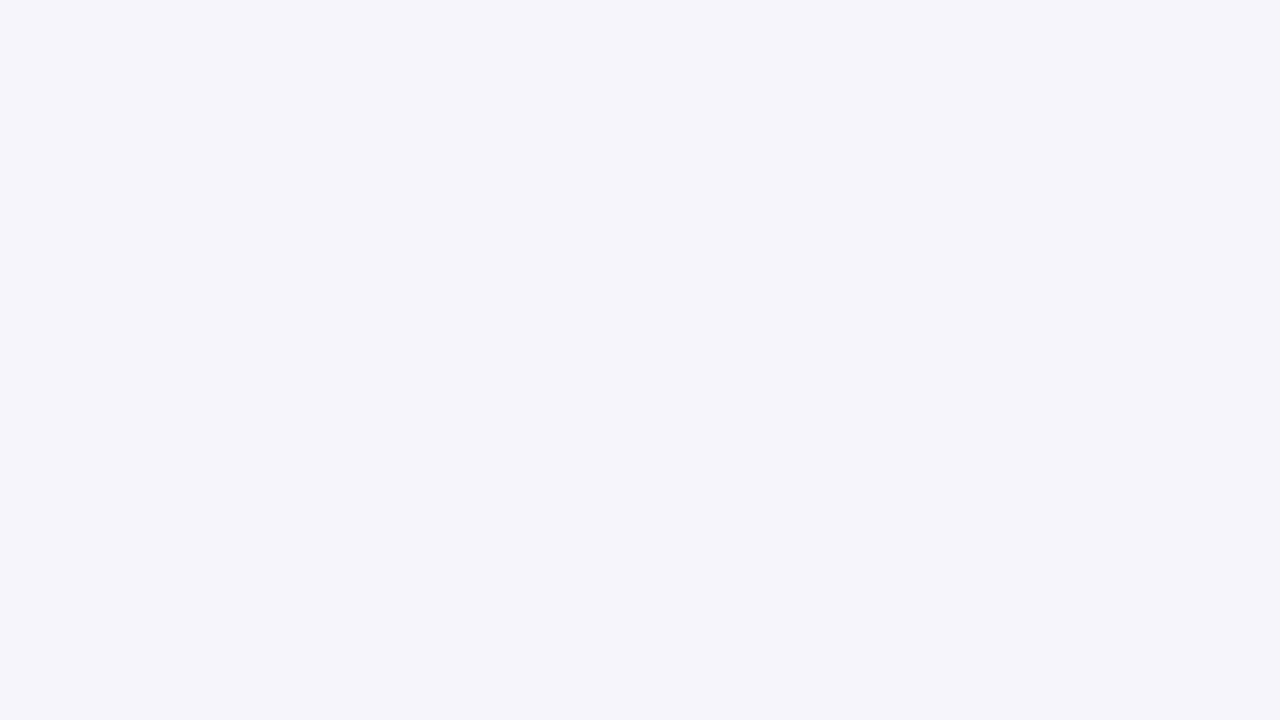

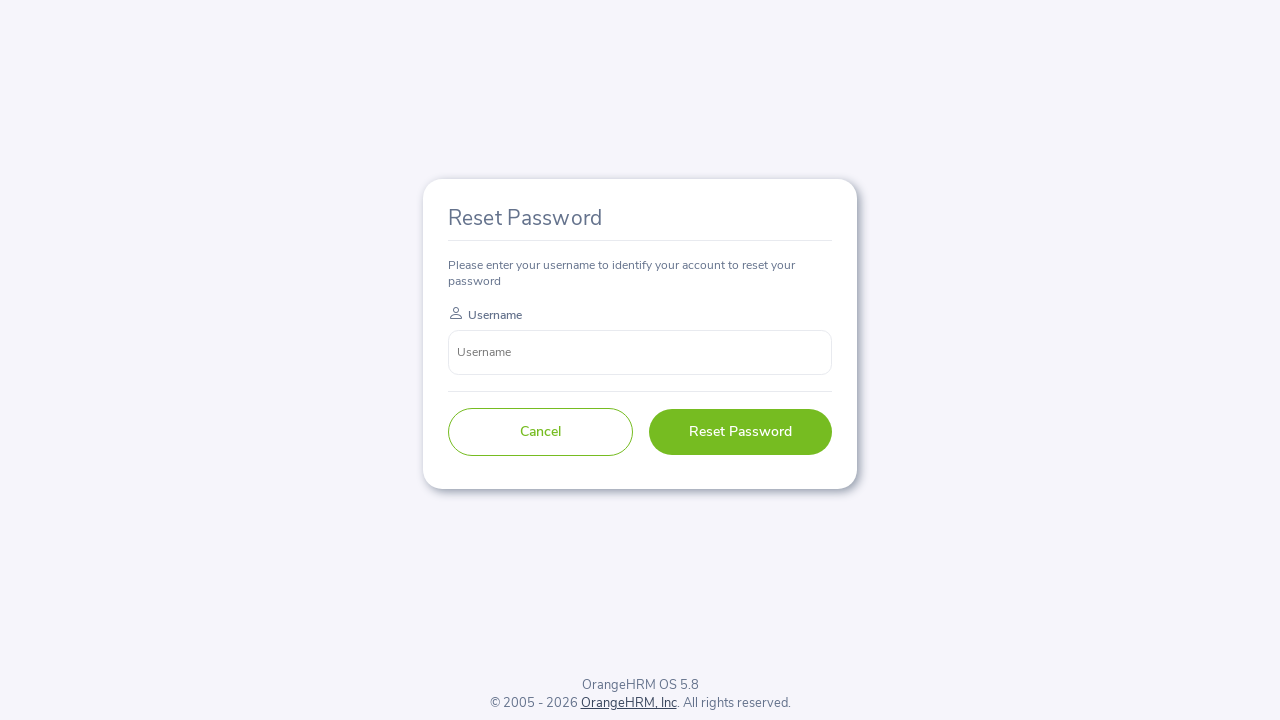